Tests the dynamic controls page by clicking the remove/add button for a checkbox, verifying the checkbox is removed with "It's gone!" message, then adding it back with "It's back!" message.

Starting URL: https://the-internet.herokuapp.com/

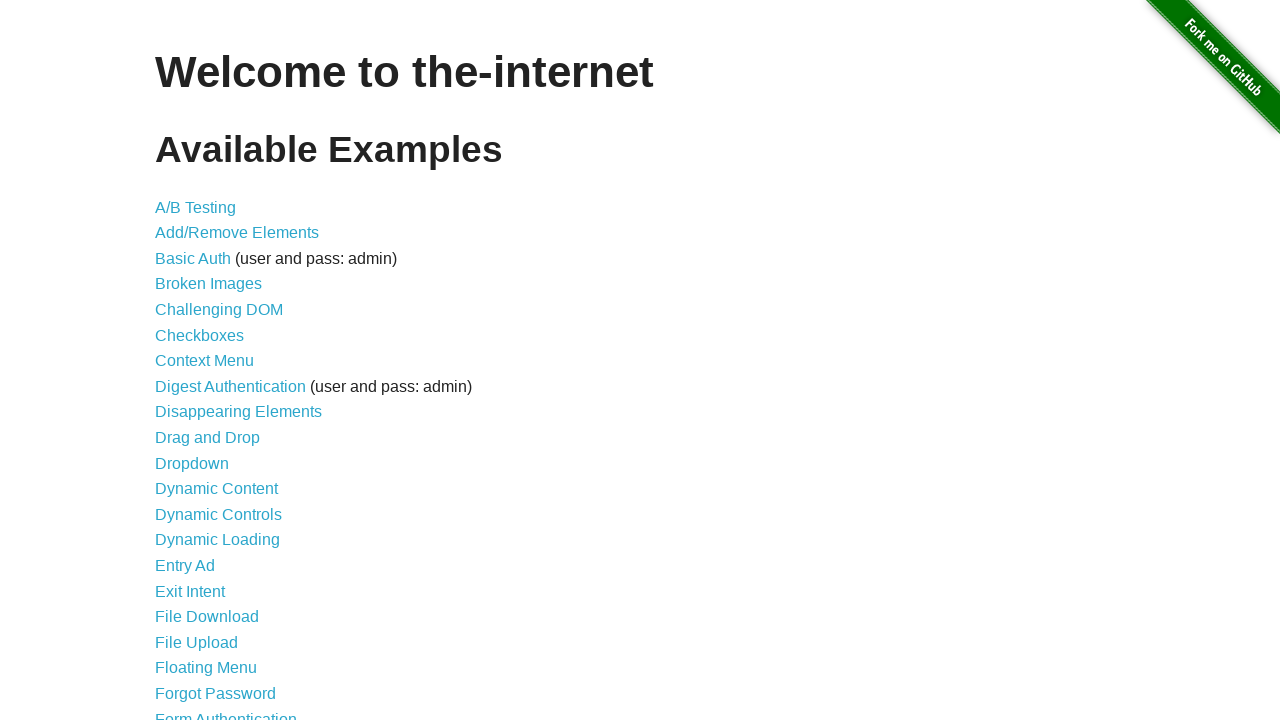

Clicked link to navigate to dynamic controls page at (218, 514) on a[href='/dynamic_controls']
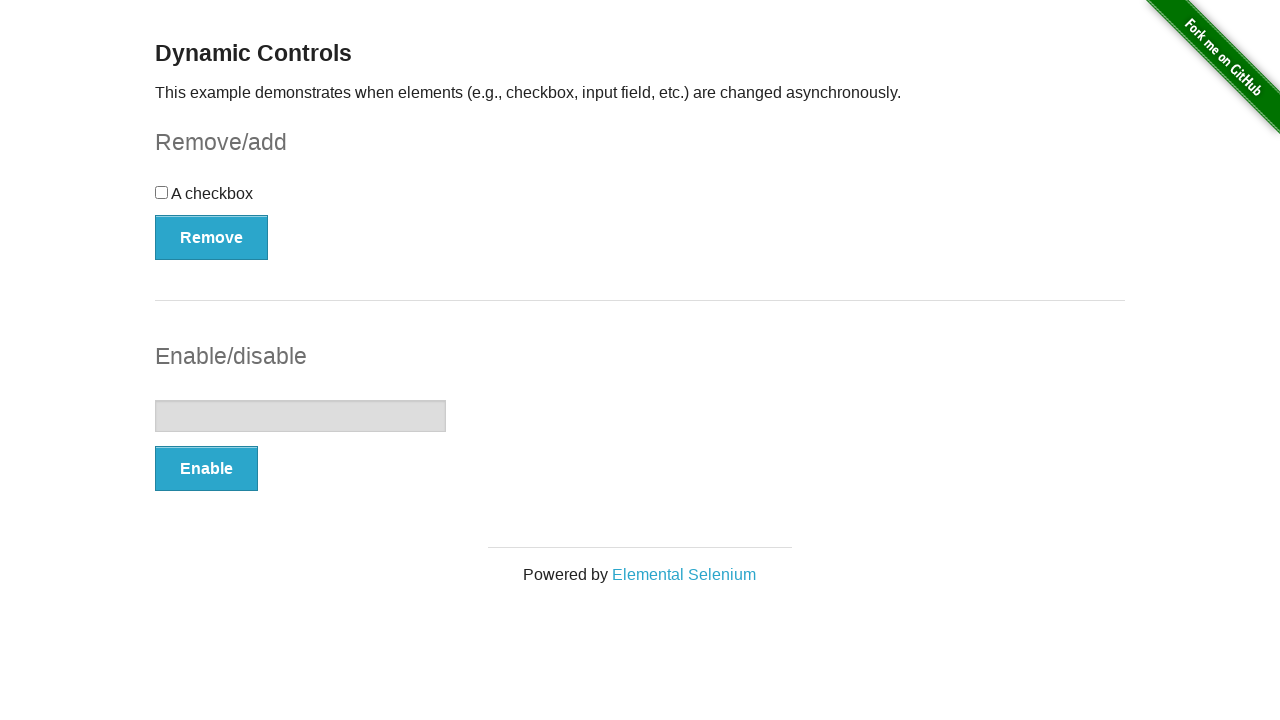

Remove button loaded on dynamic controls page
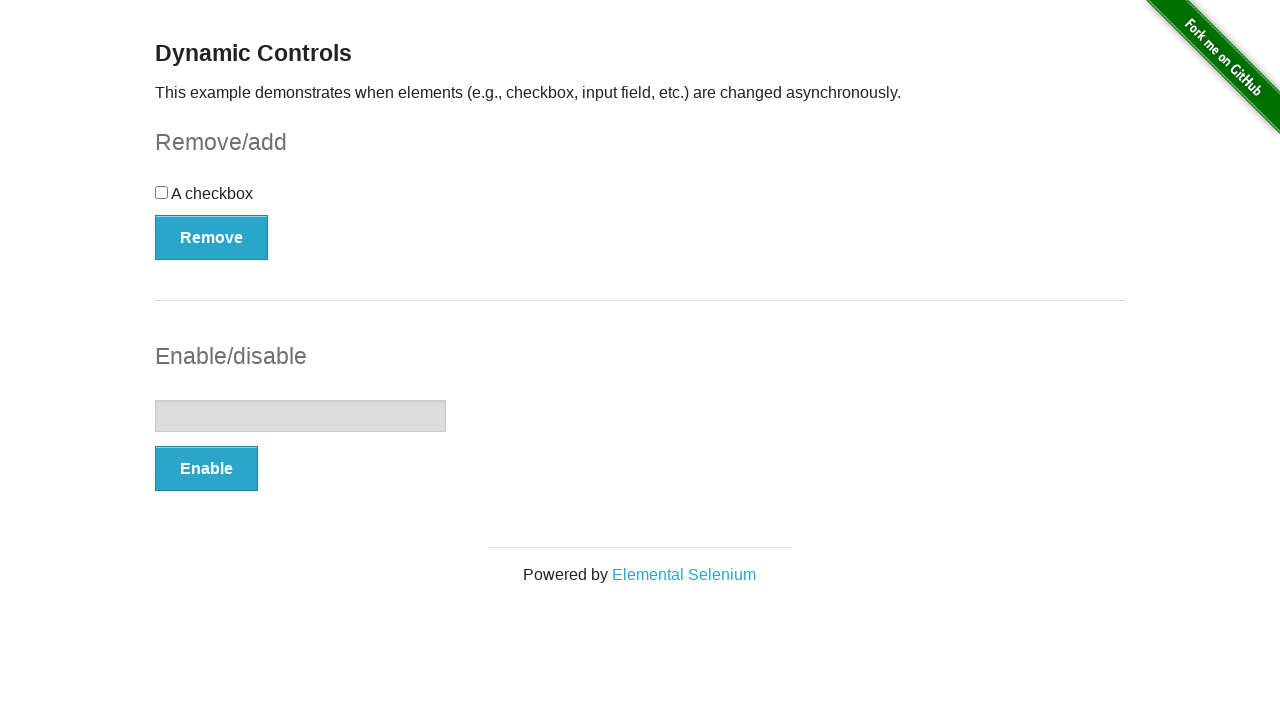

Clicked Remove button to remove checkbox at (212, 237) on form#checkbox-example > button[type='button']
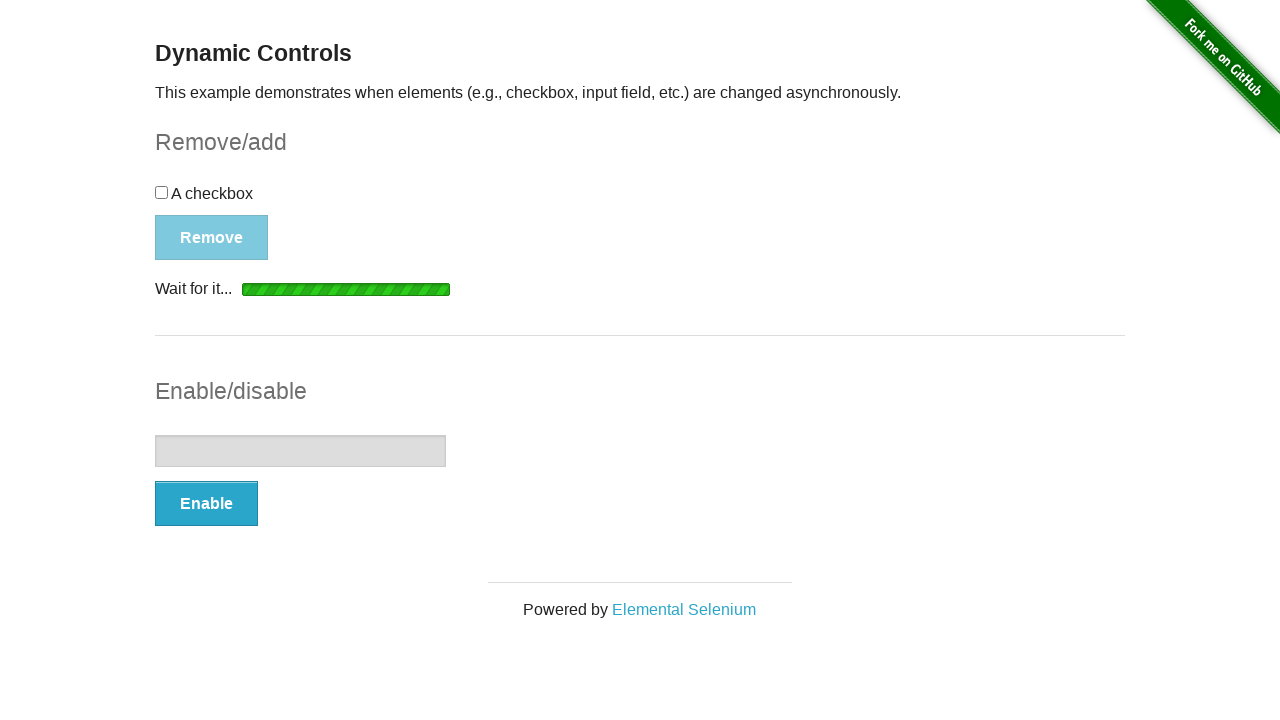

Success message element appeared after removing checkbox
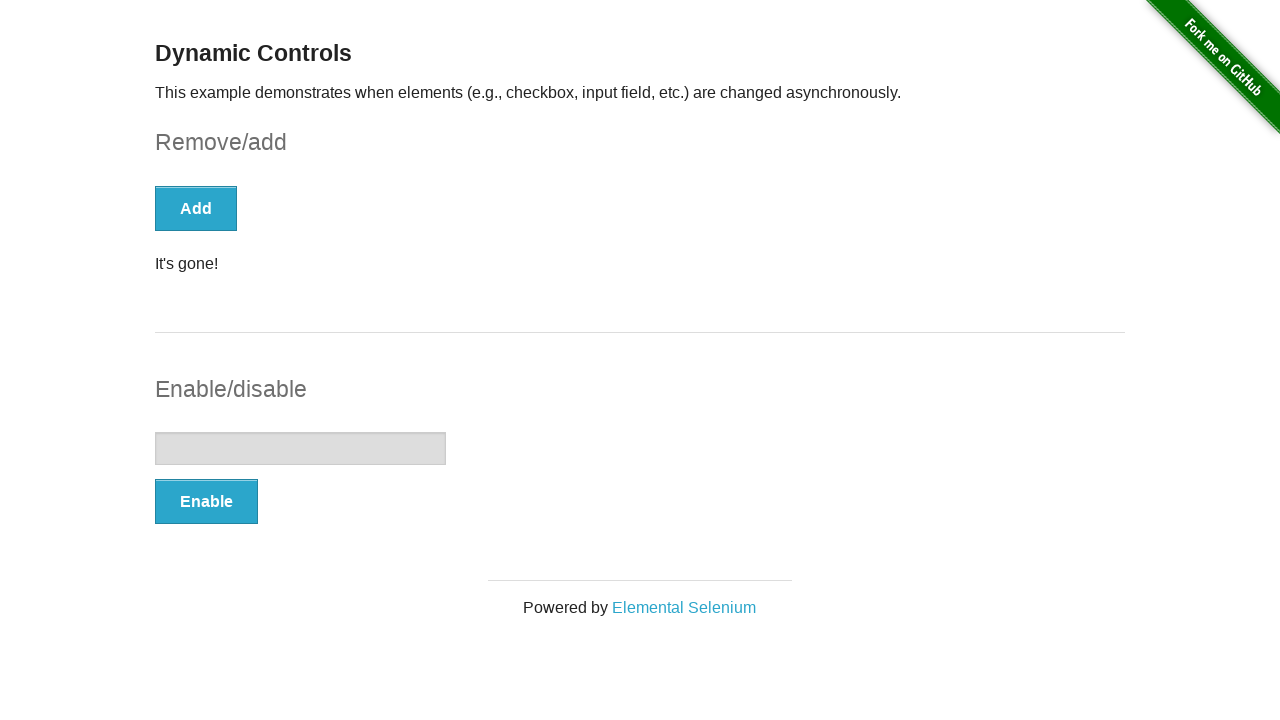

Verified 'It's gone!' message displayed
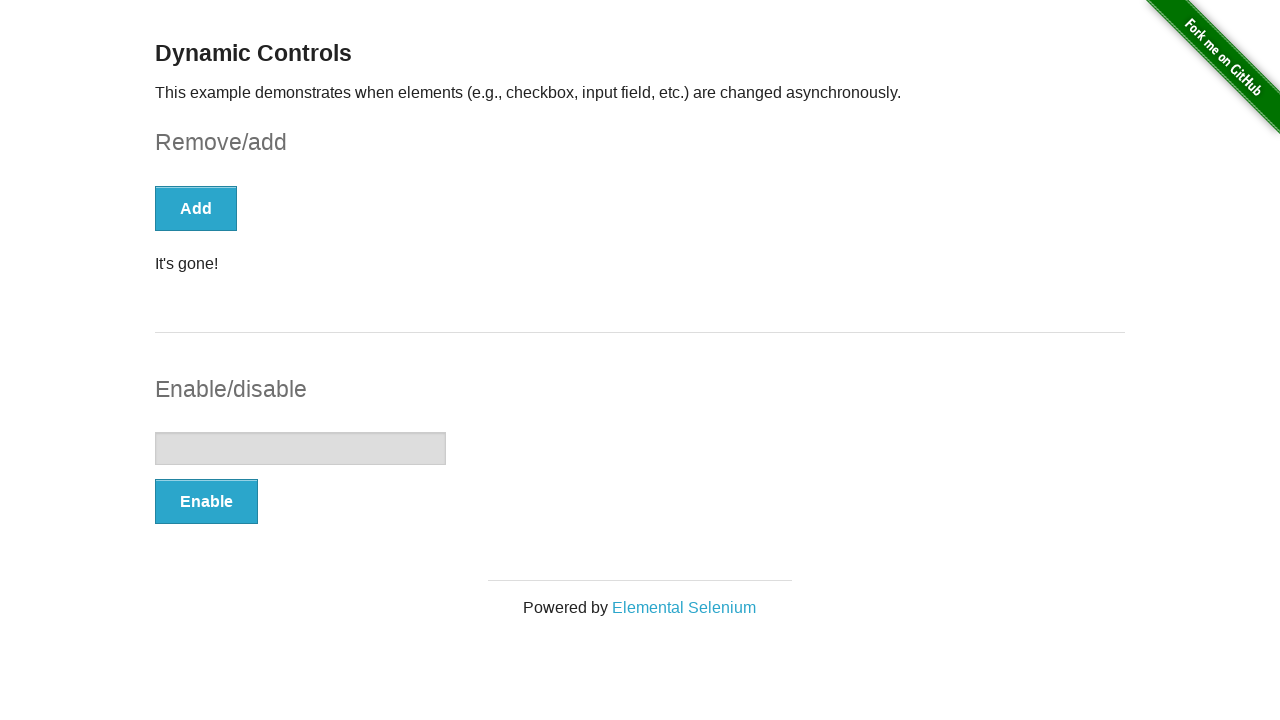

Clicked Add button to restore checkbox at (196, 208) on form#checkbox-example > button[type='button']
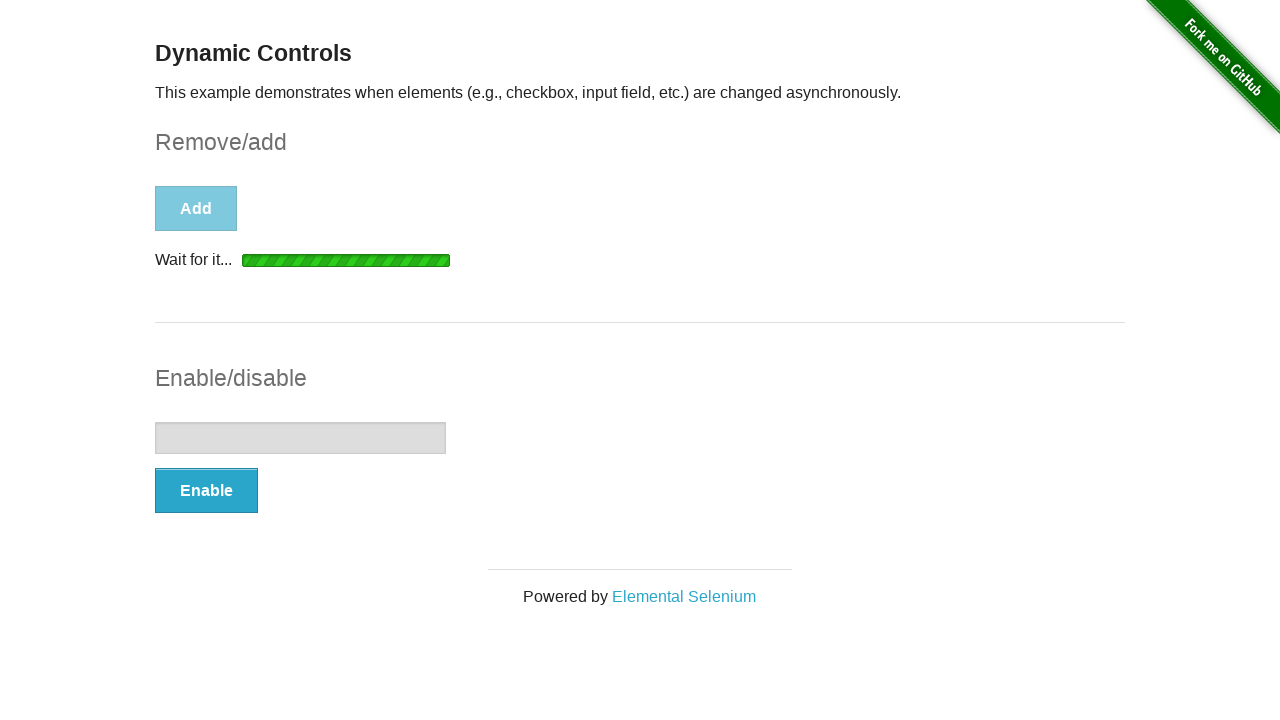

Success message element appeared after adding checkbox back
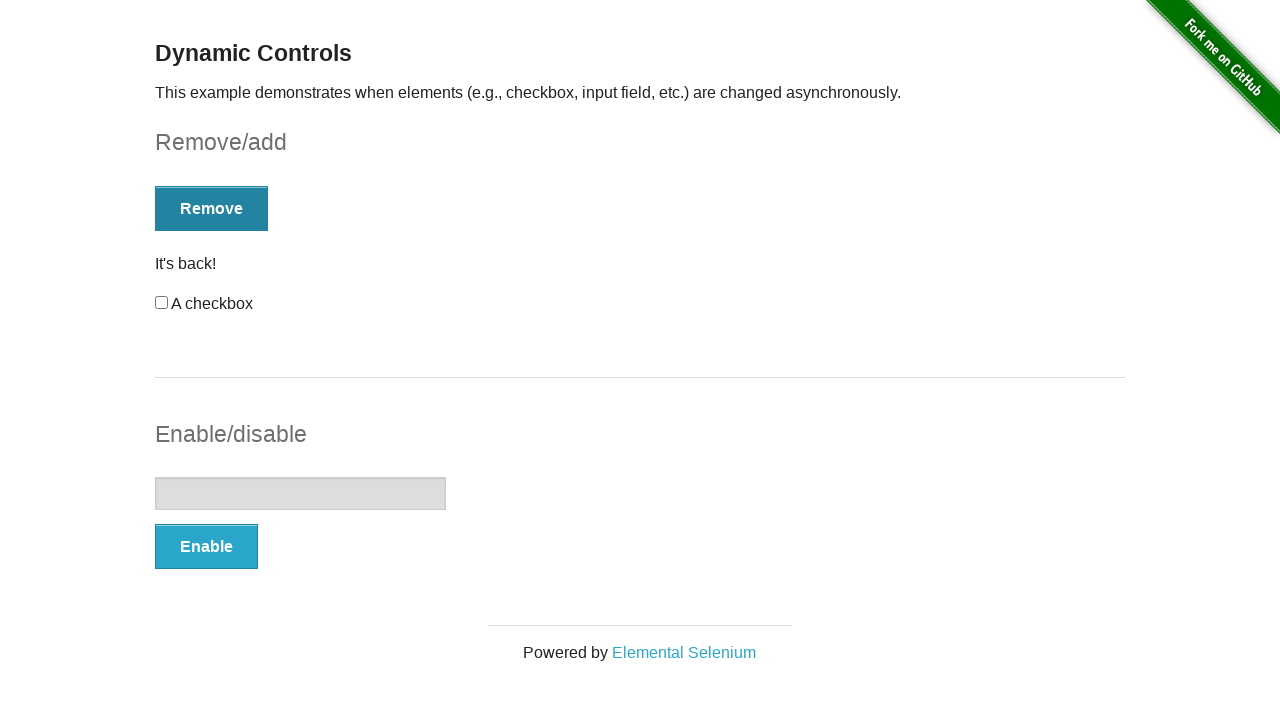

Verified 'It's back!' message displayed
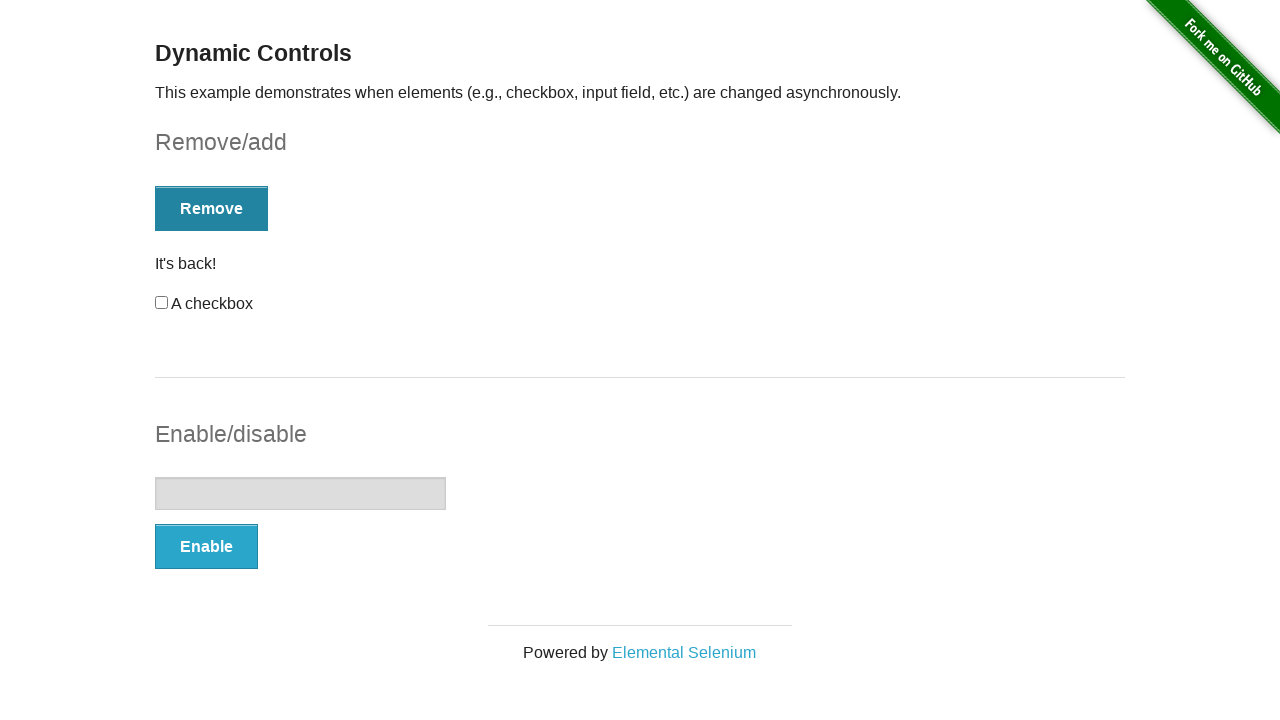

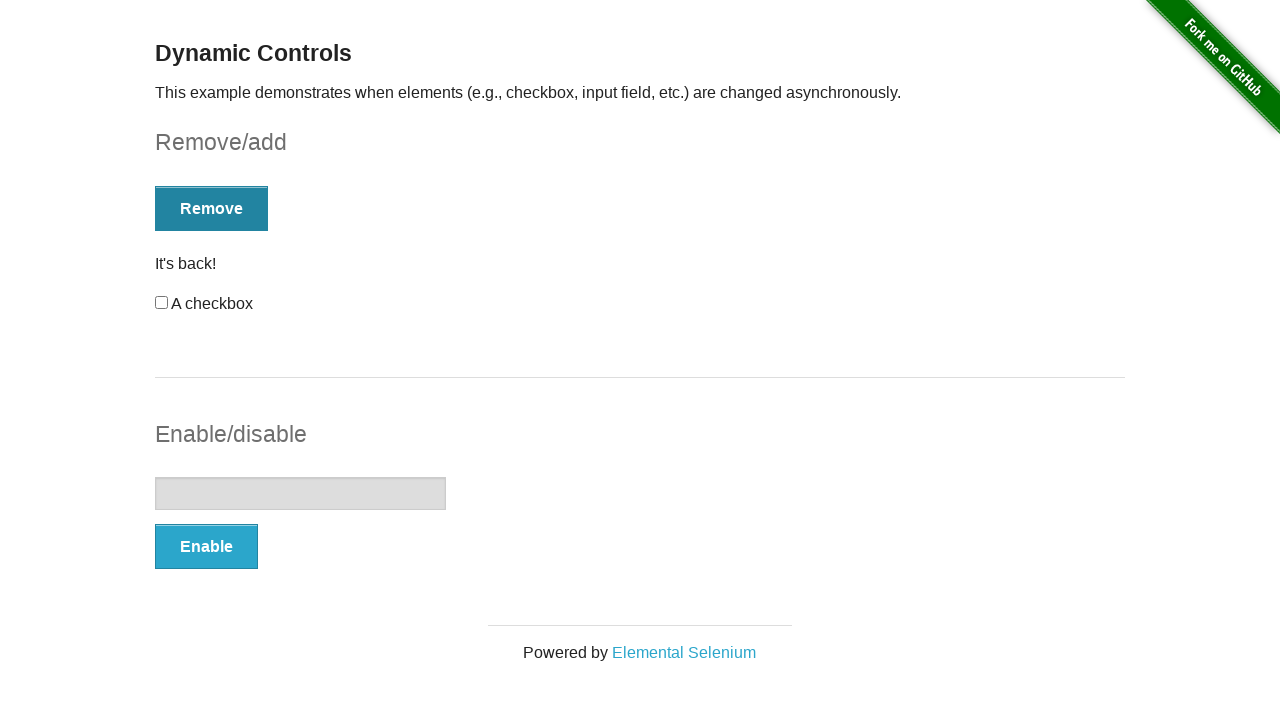